Tests sorting a text column (Email) in ascending order by clicking the column header and verifying the values are sorted correctly

Starting URL: http://the-internet.herokuapp.com/tables

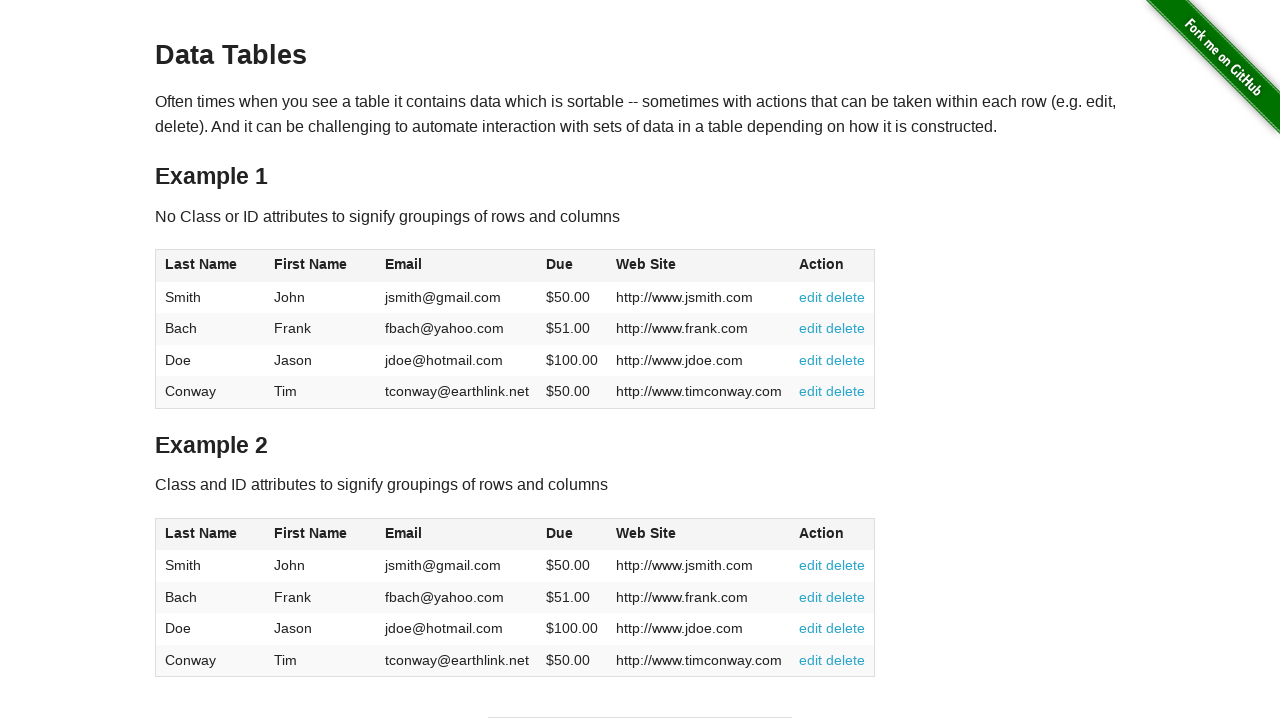

Clicked Email column header to sort in ascending order at (457, 266) on #table1 thead tr th:nth-of-type(3)
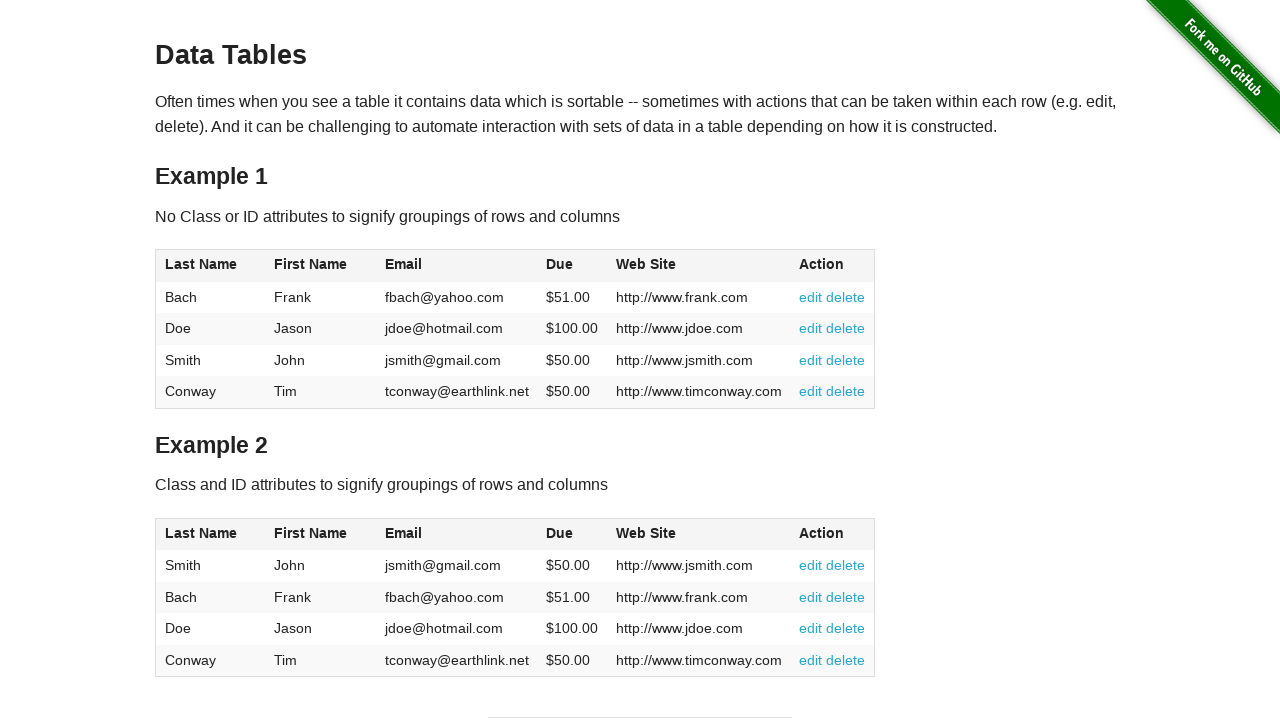

Table body loaded with sorted email column
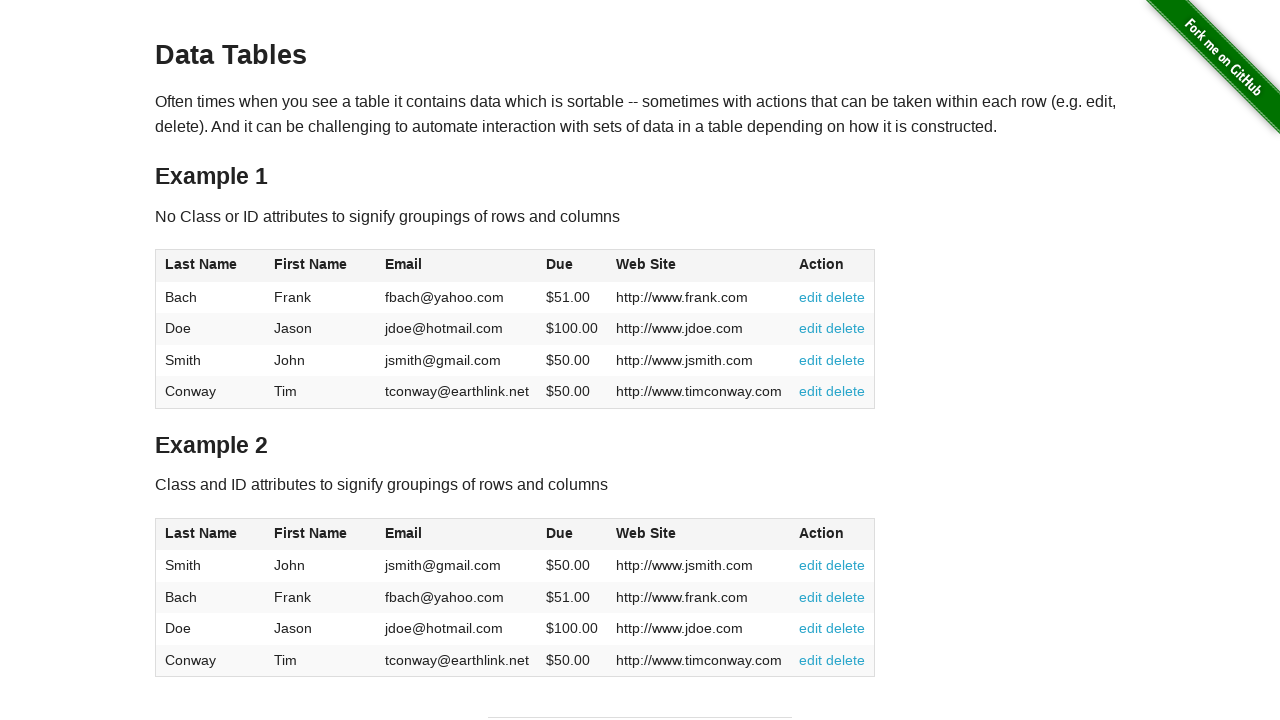

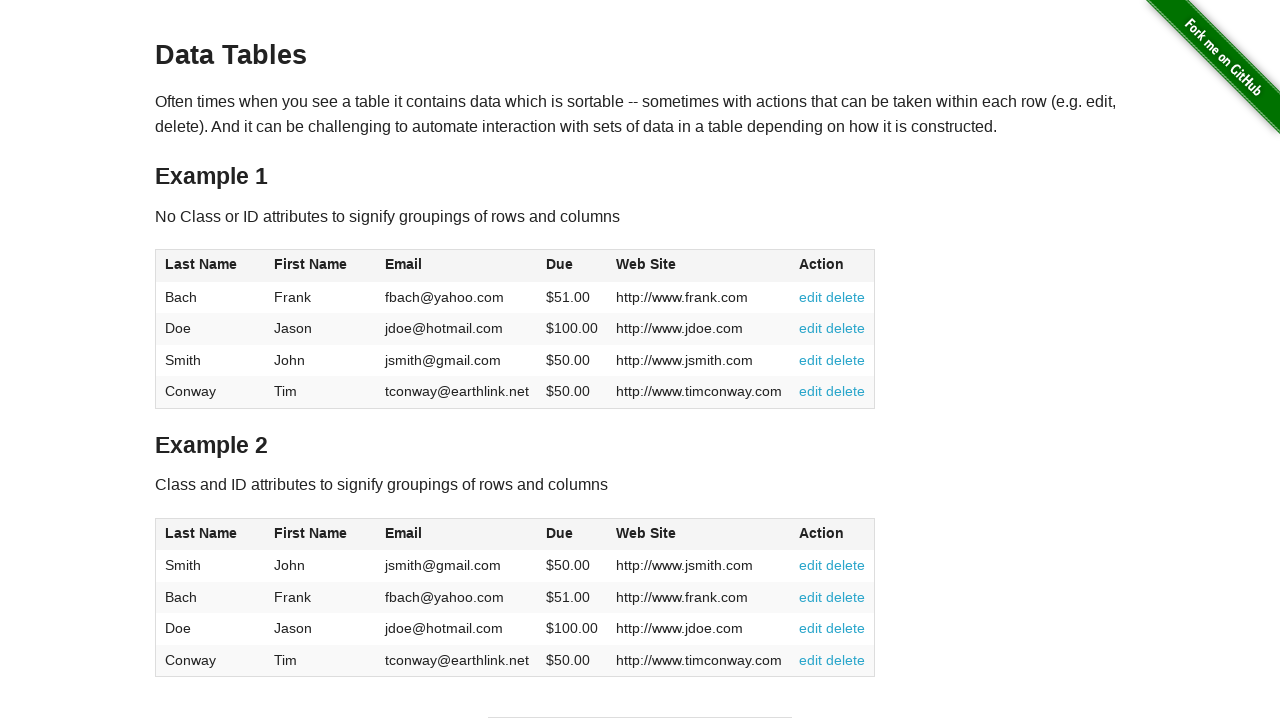